Tests multiple window handling by clicking a link that opens a new window, switching to the new window to read content, then switching back to the parent window

Starting URL: https://the-internet.herokuapp.com/

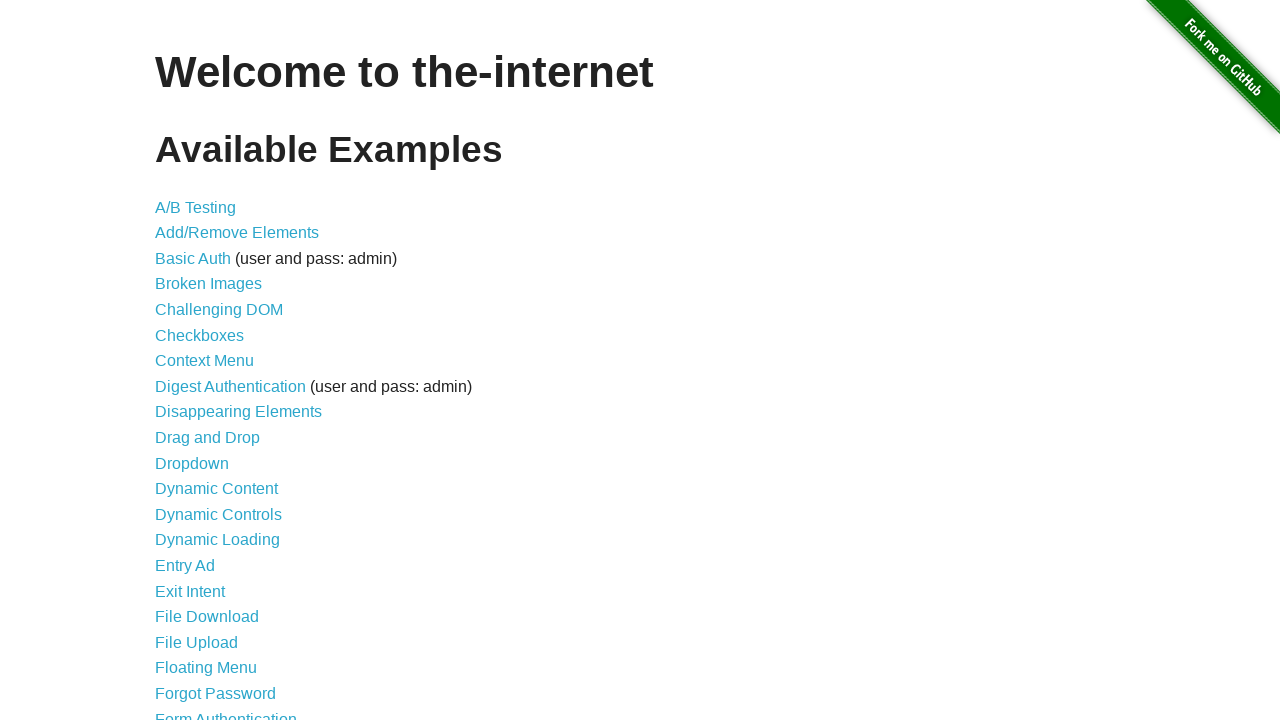

Clicked 'Multiple Windows' link at (218, 369) on xpath=//a[text()='Multiple Windows']
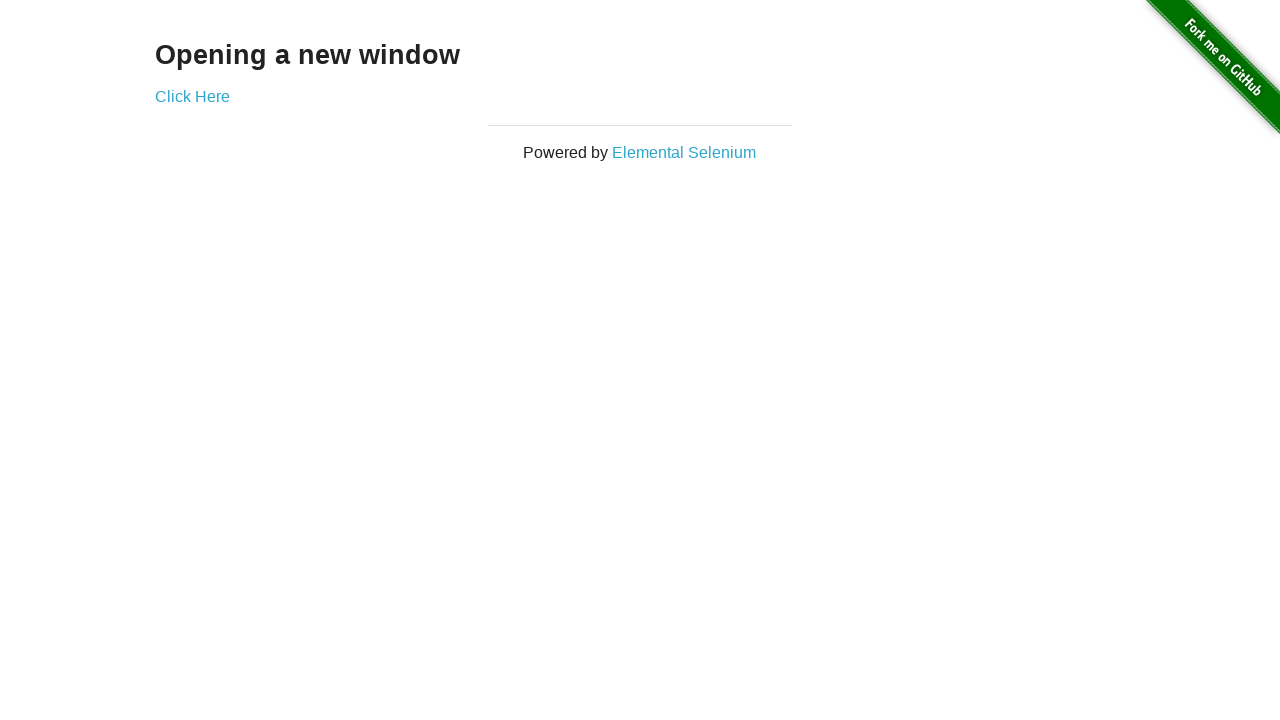

Clicked 'Click Here' link to open new window at (192, 96) on xpath=//a[text()='Click Here']
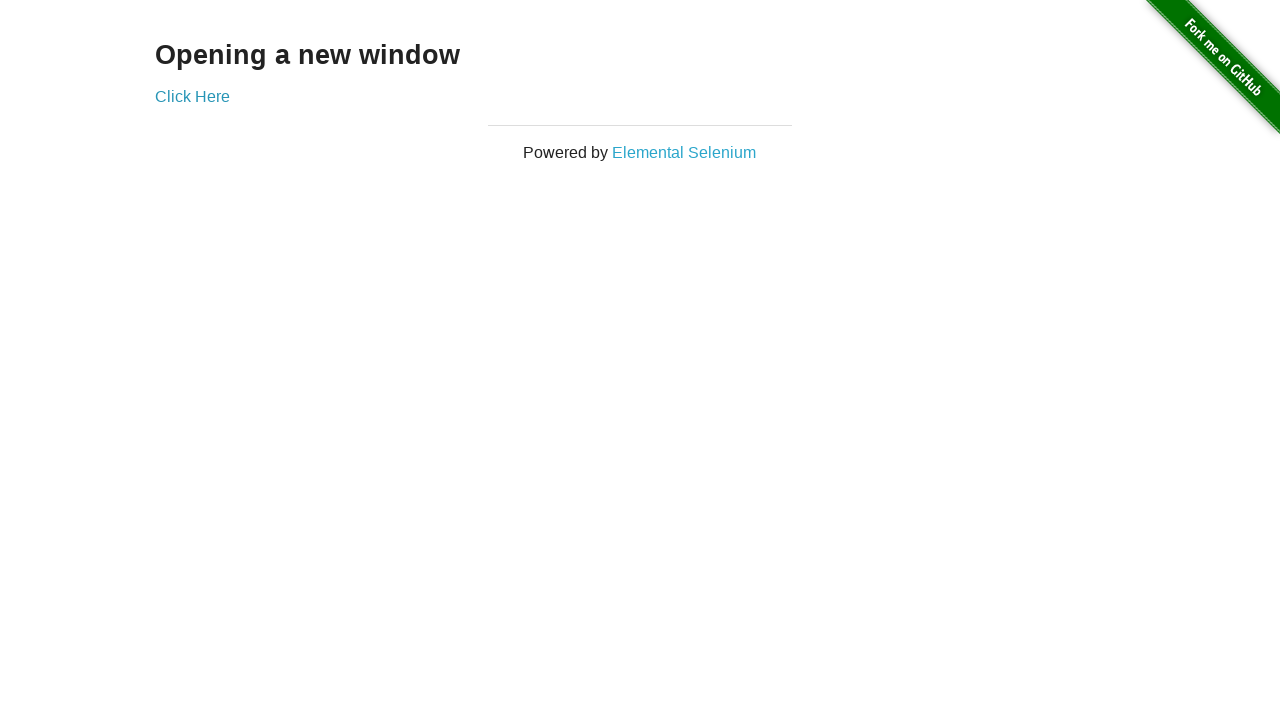

Obtained reference to new child window
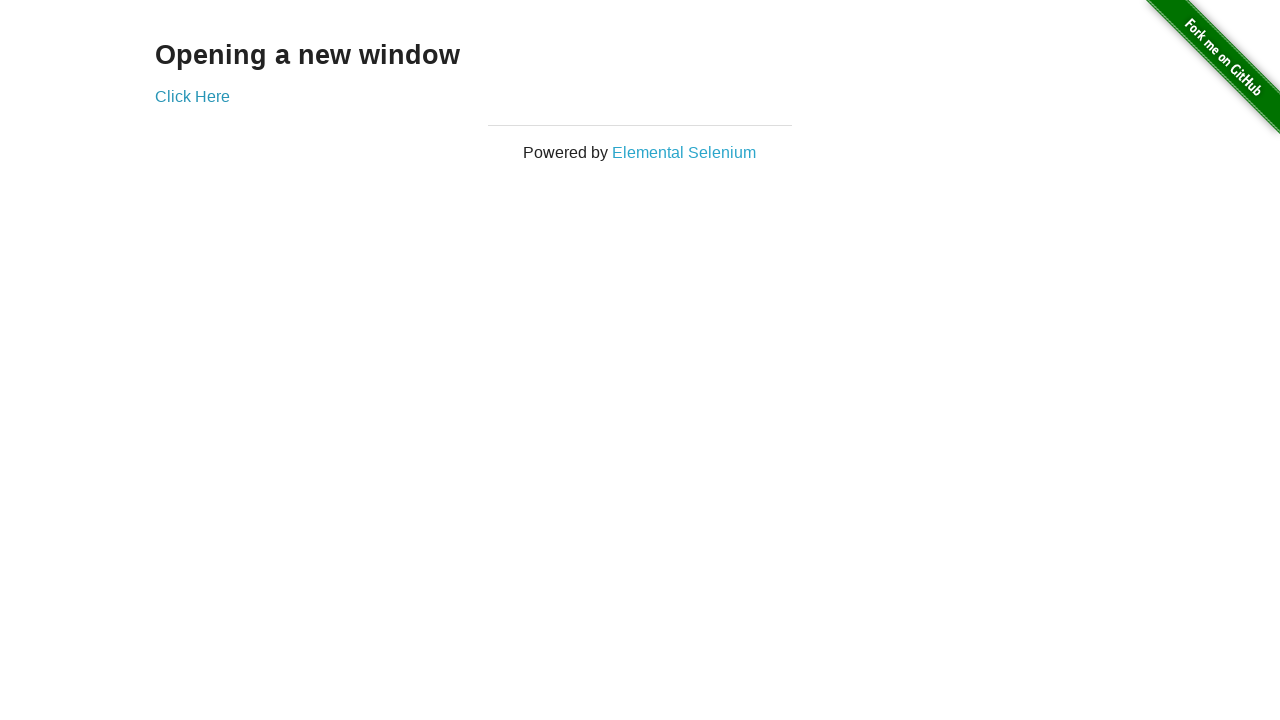

New window loaded and example content verified
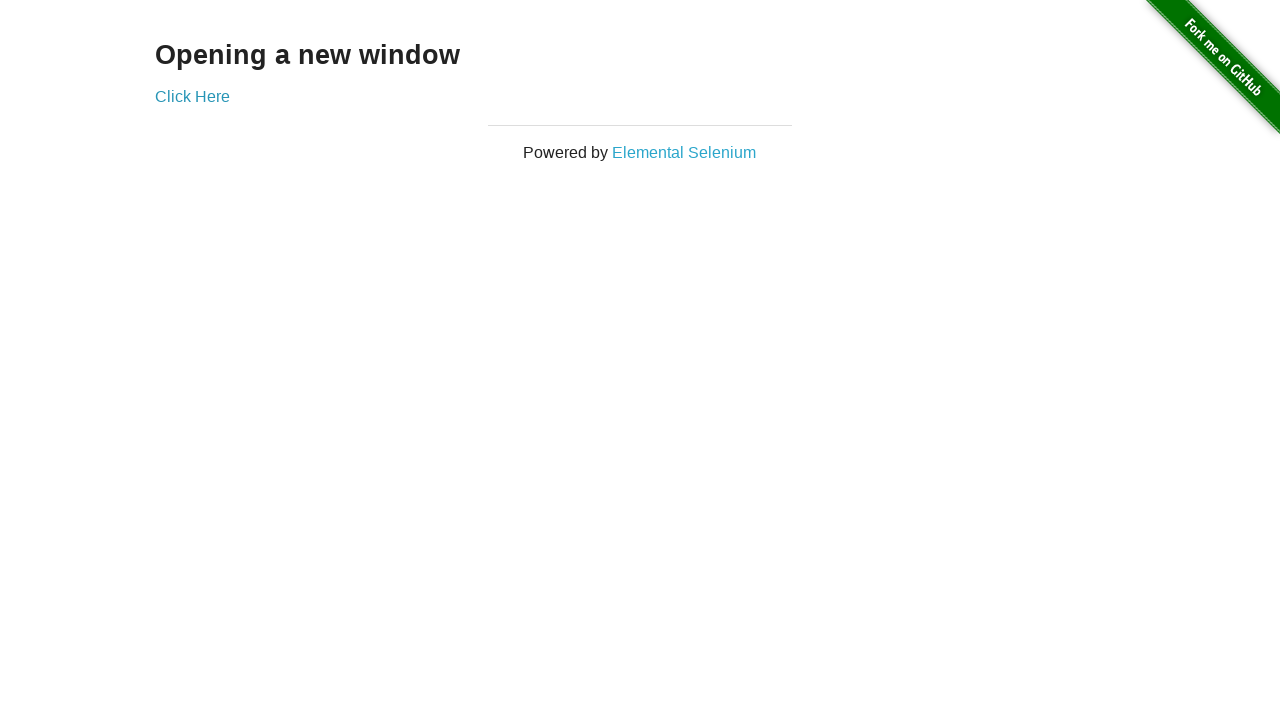

Switched back to parent window and verified h3 content
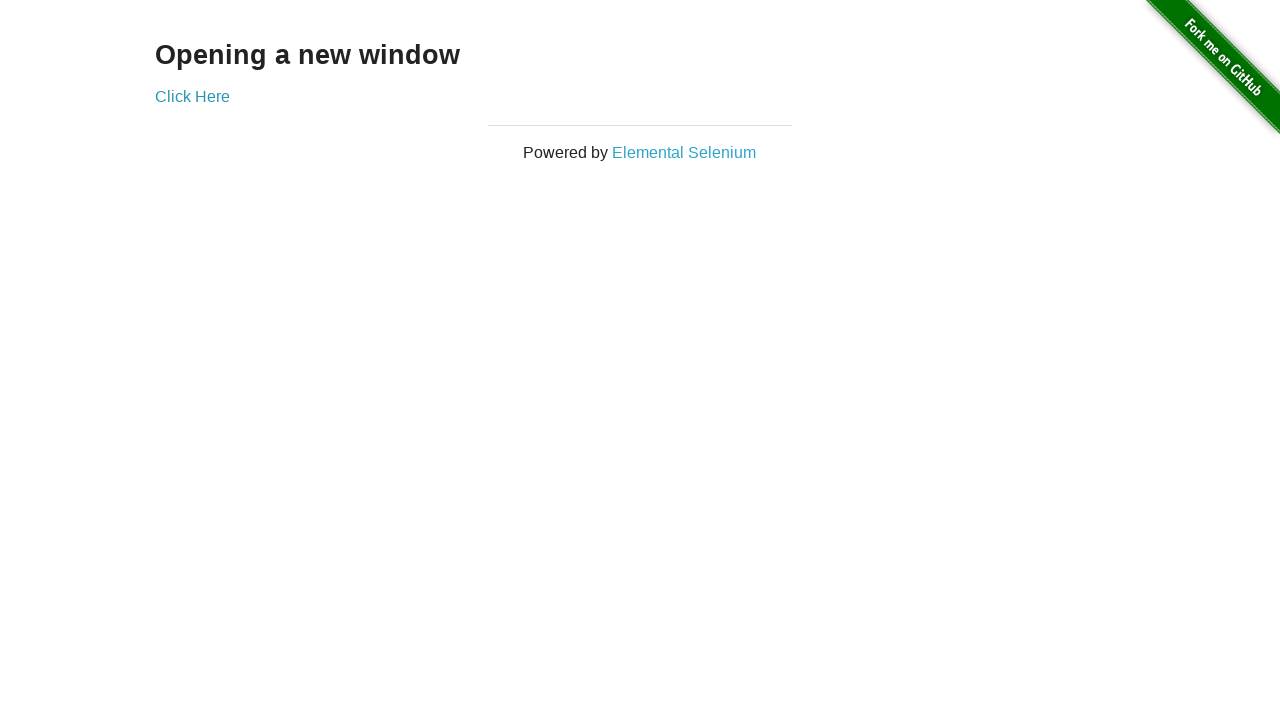

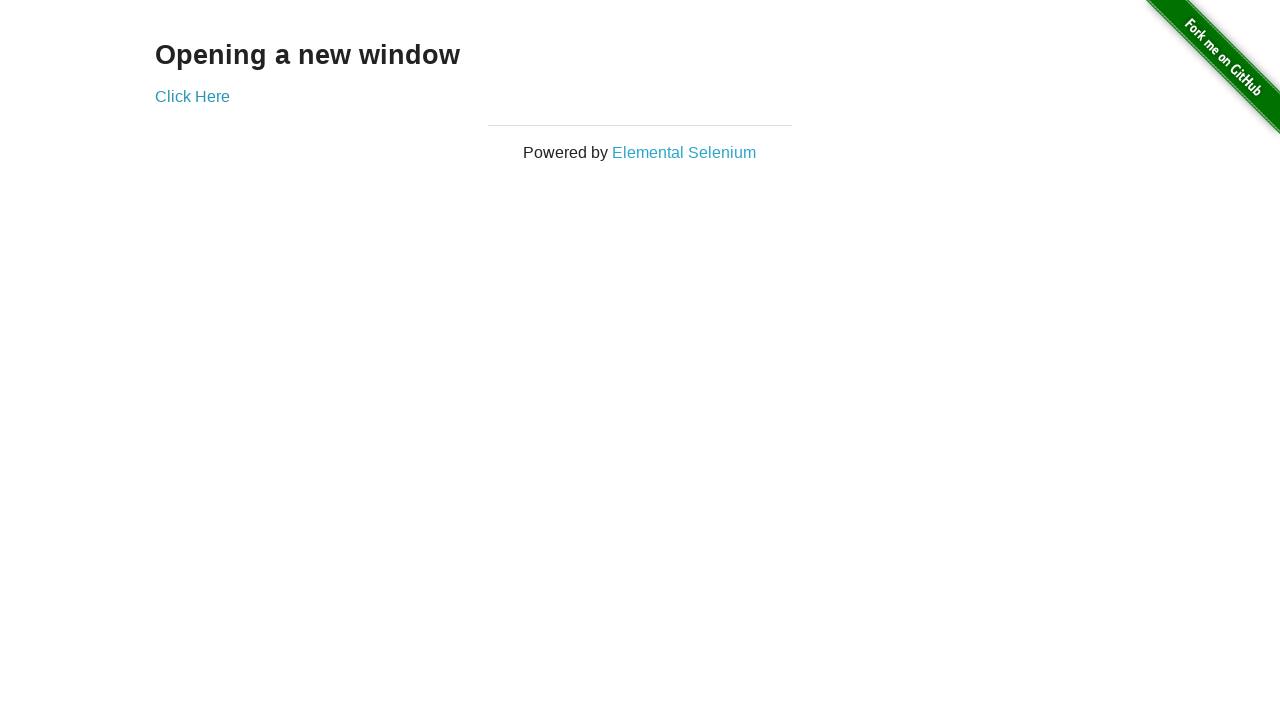